Navigates to an automation practice page and locates a button element using XPath sibling traversal to verify the element is accessible

Starting URL: https://rahulshettyacademy.com/AutomationPractice/

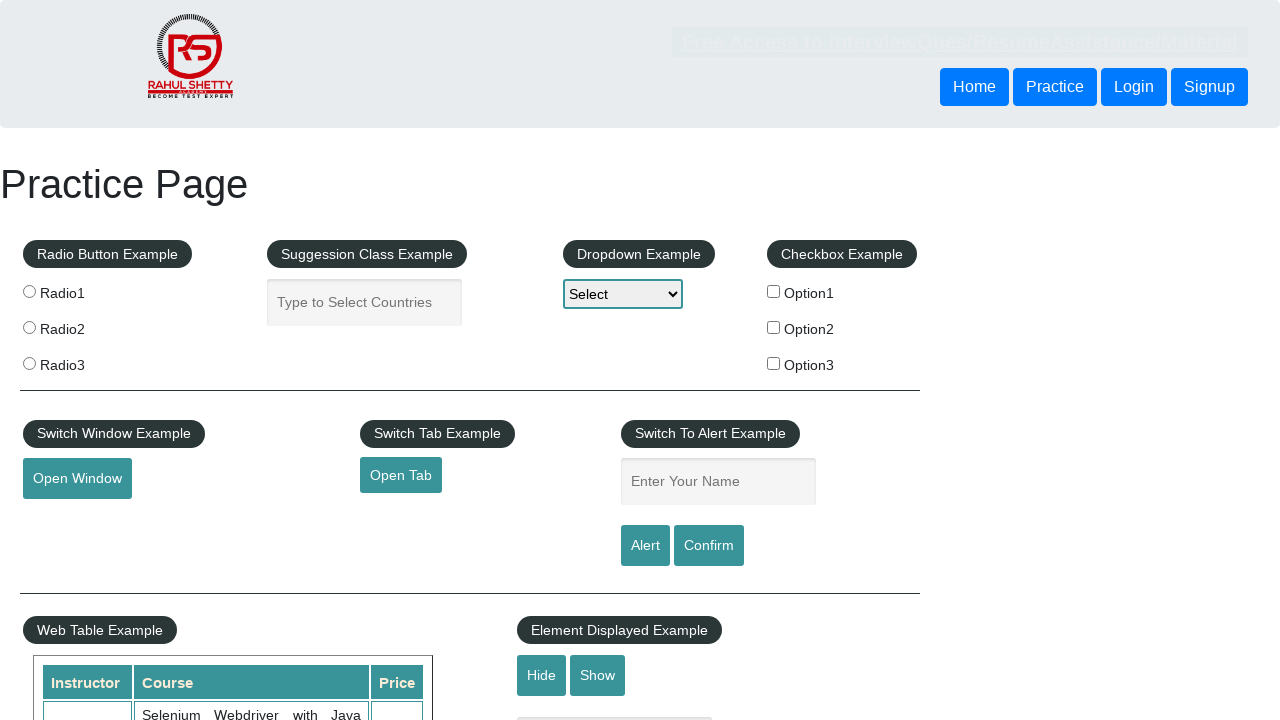

Navigated to automation practice page
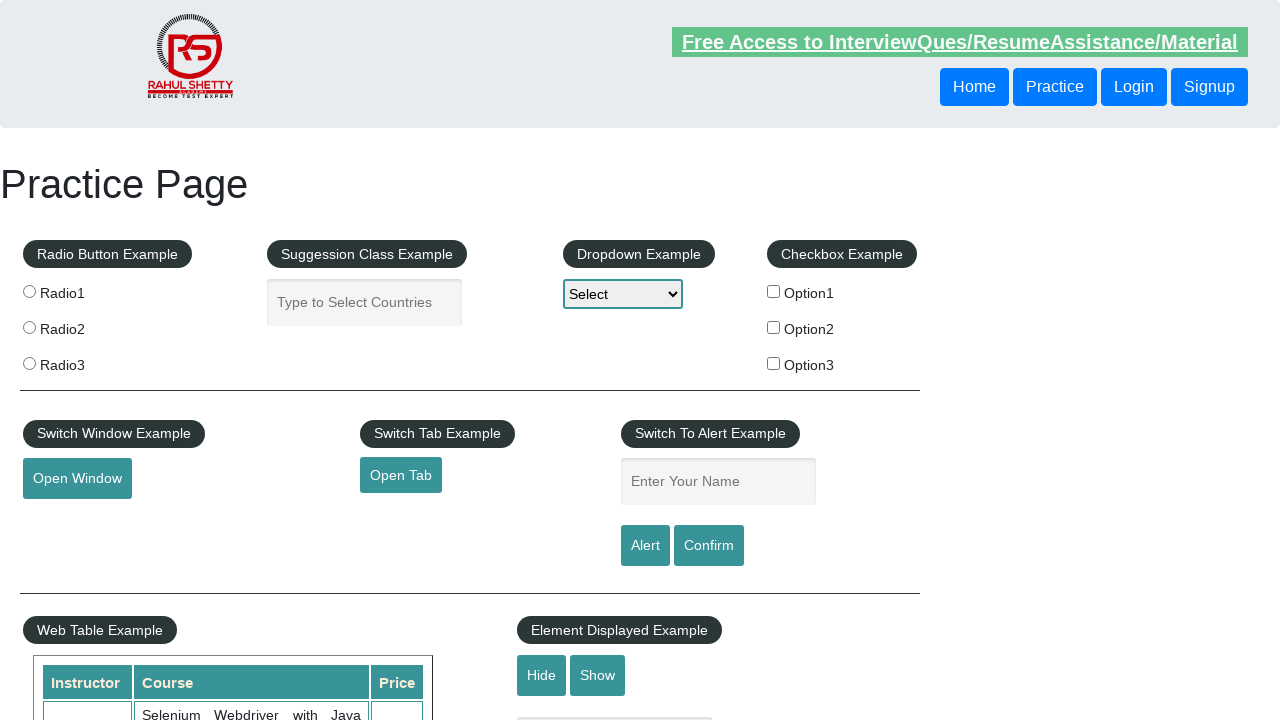

Located button element using XPath sibling traversal
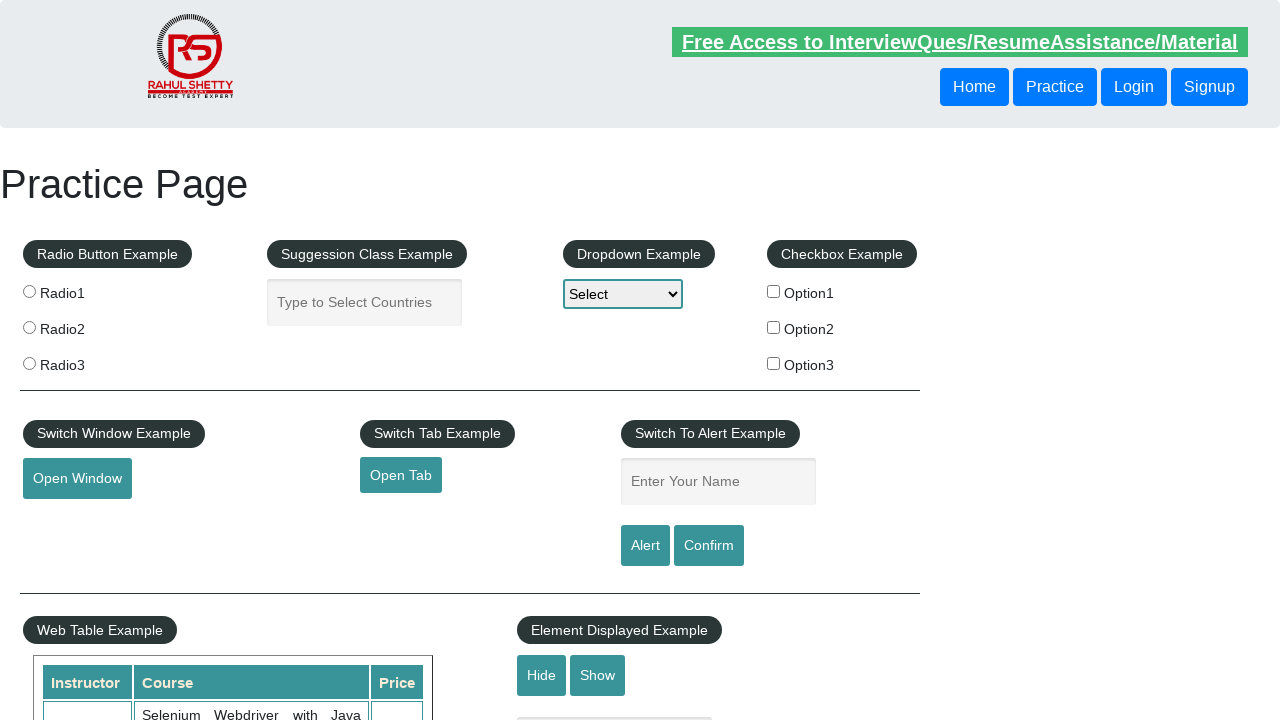

Header button became visible
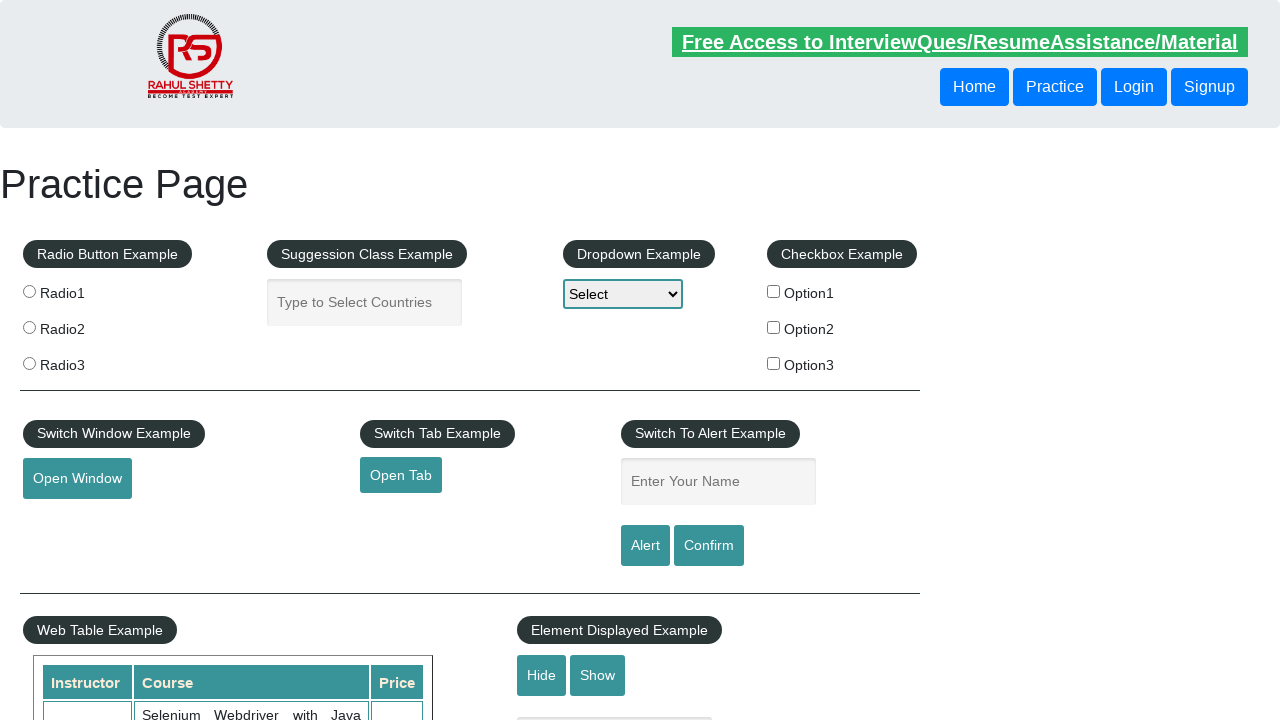

Retrieved button text content: 'Login'
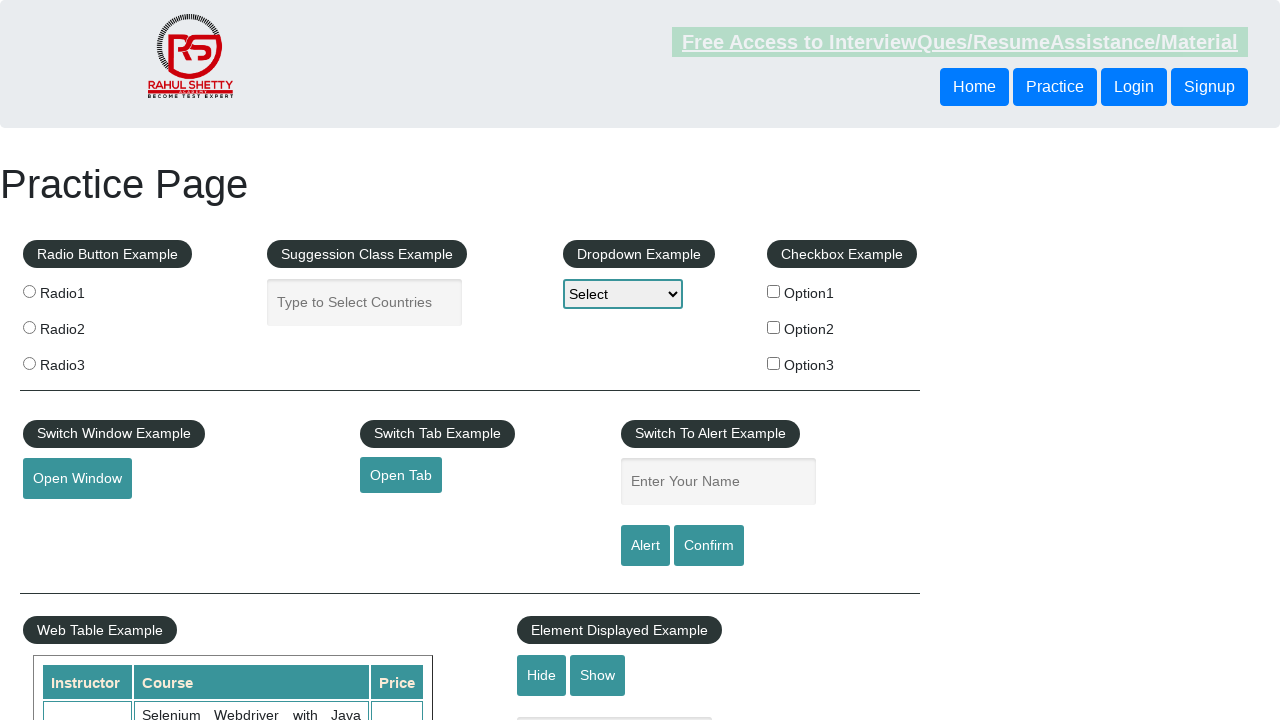

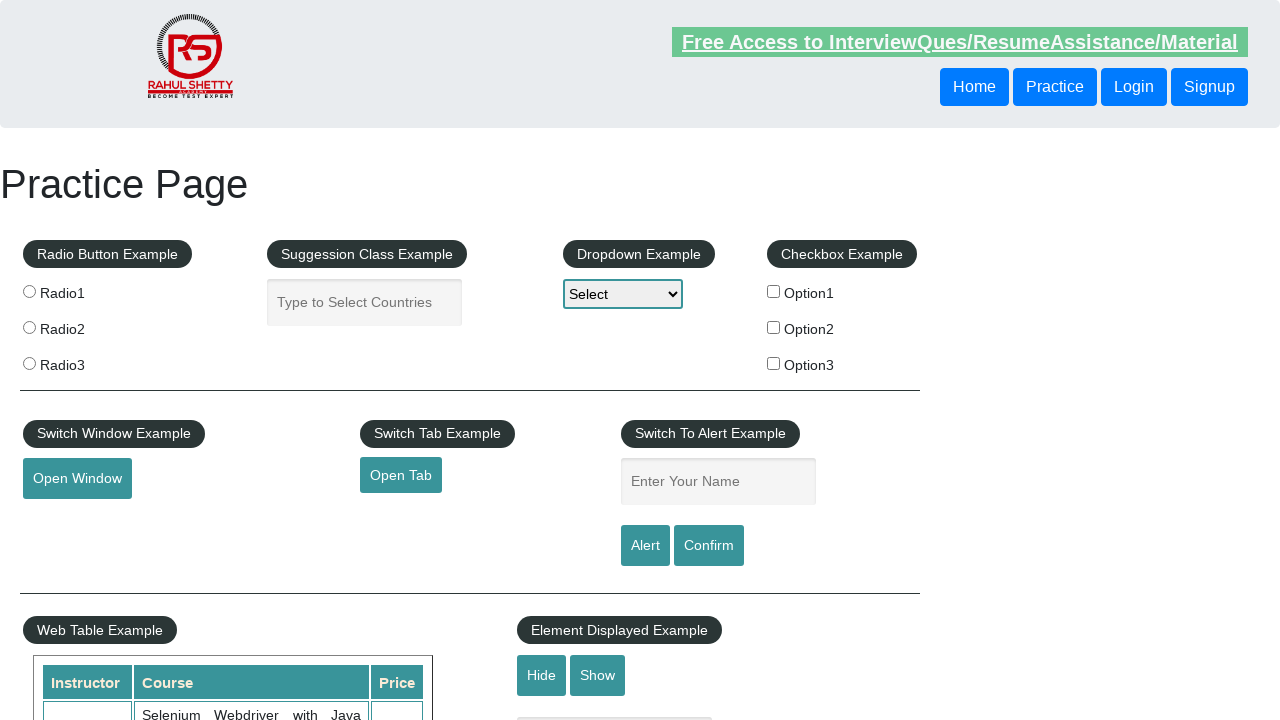